Tests Ajio search functionality by searching for jeans using the search box

Starting URL: https://www.ajio.com/

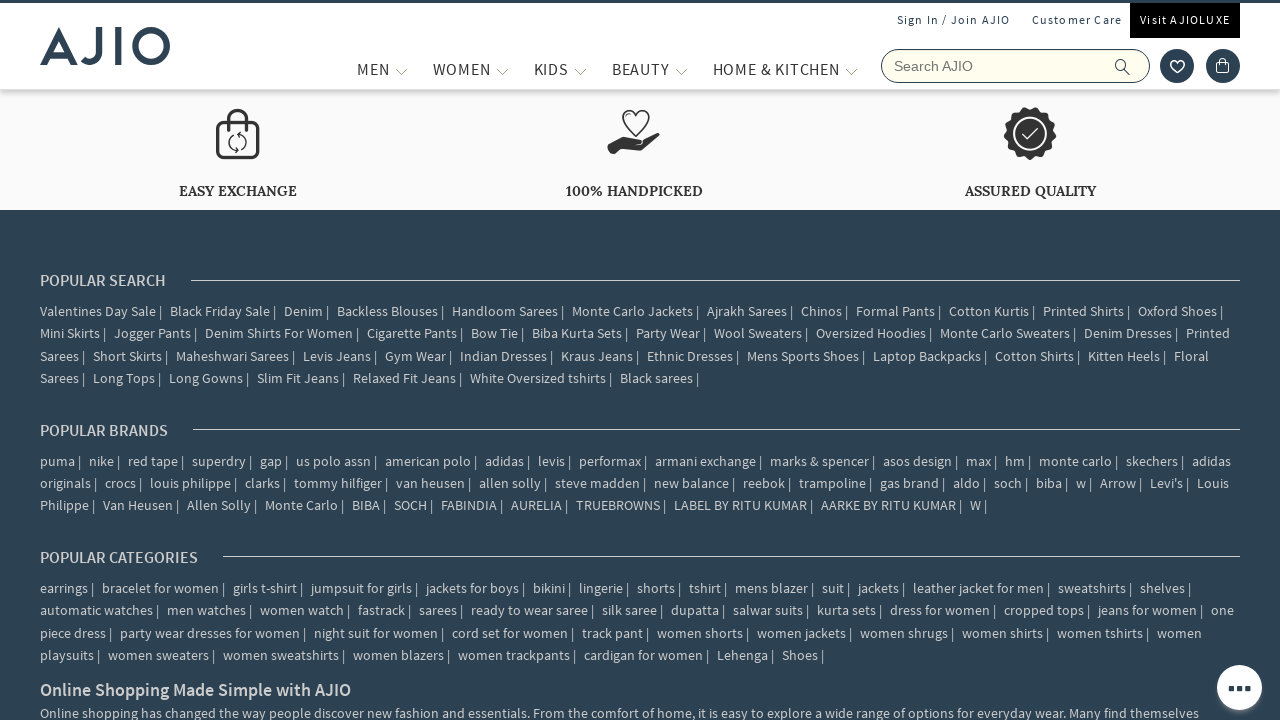

Filled search box with 'jeans' on input[name='searchVal']
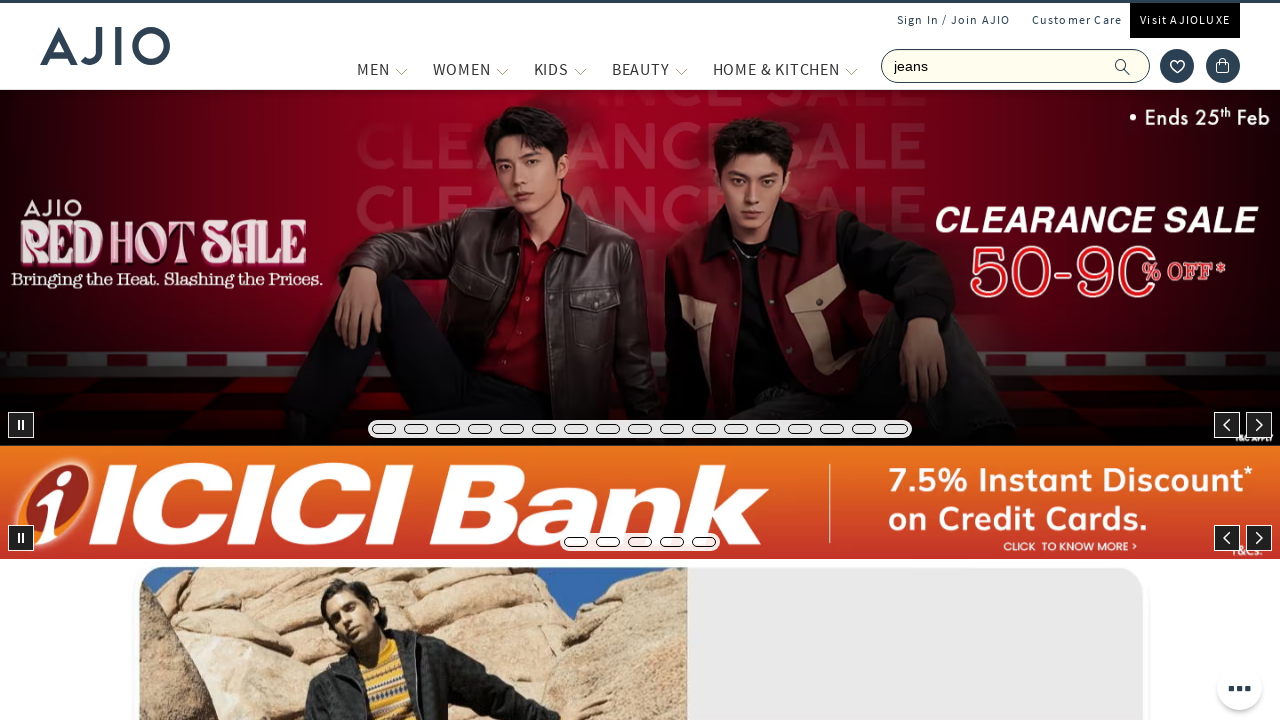

Pressed Enter to submit search on input[name='searchVal']
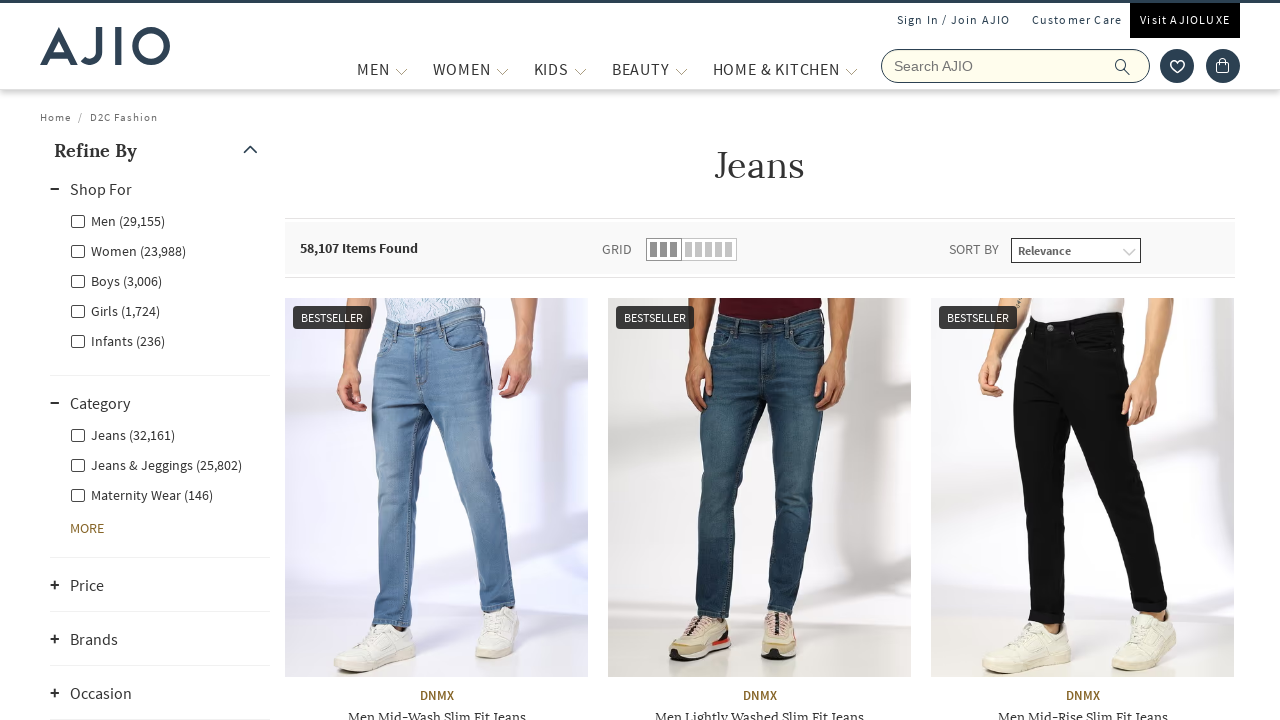

Search results loaded and network idle
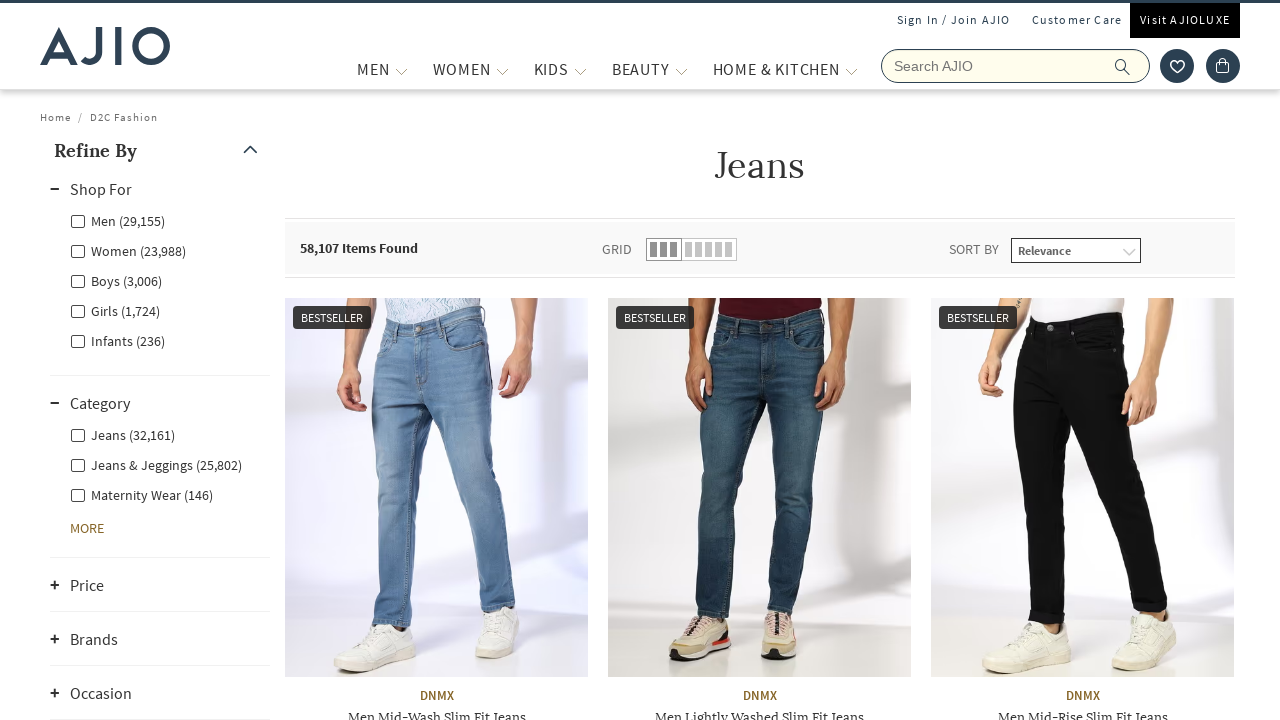

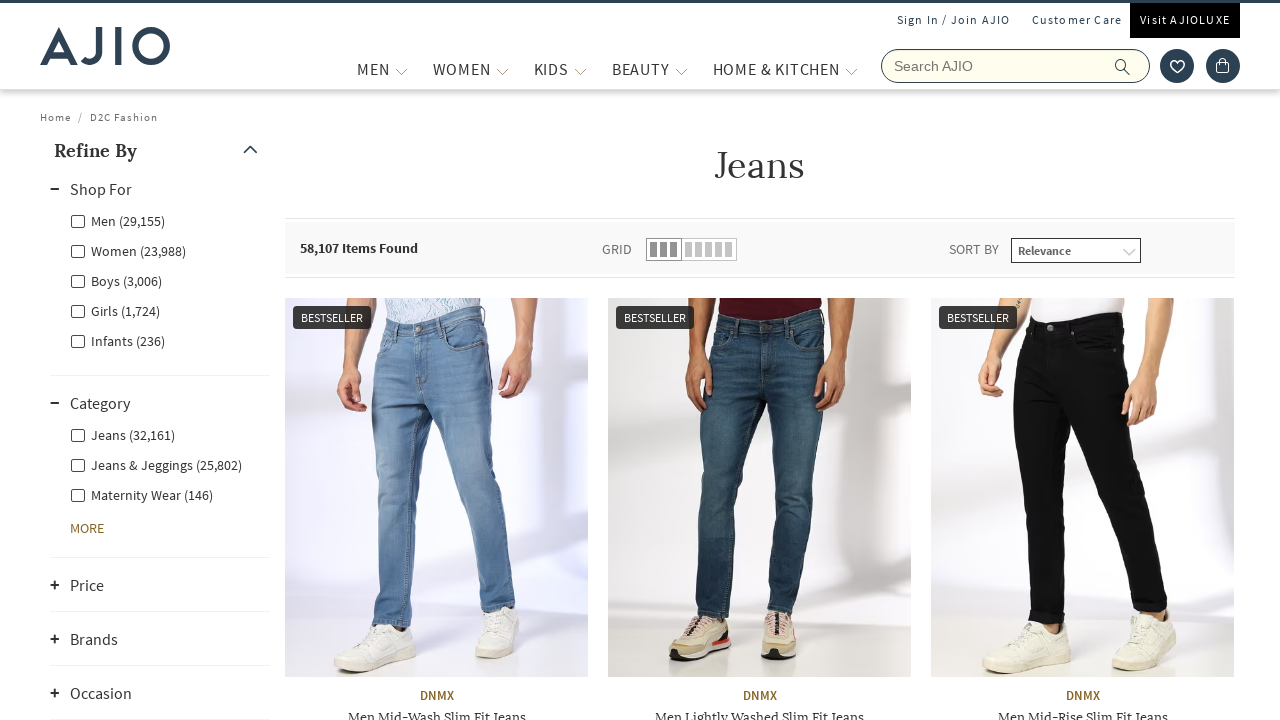